Retrieves the dimensions and position of an input element on the page

Starting URL: https://www.selenium.dev/selenium/web/inputs.html

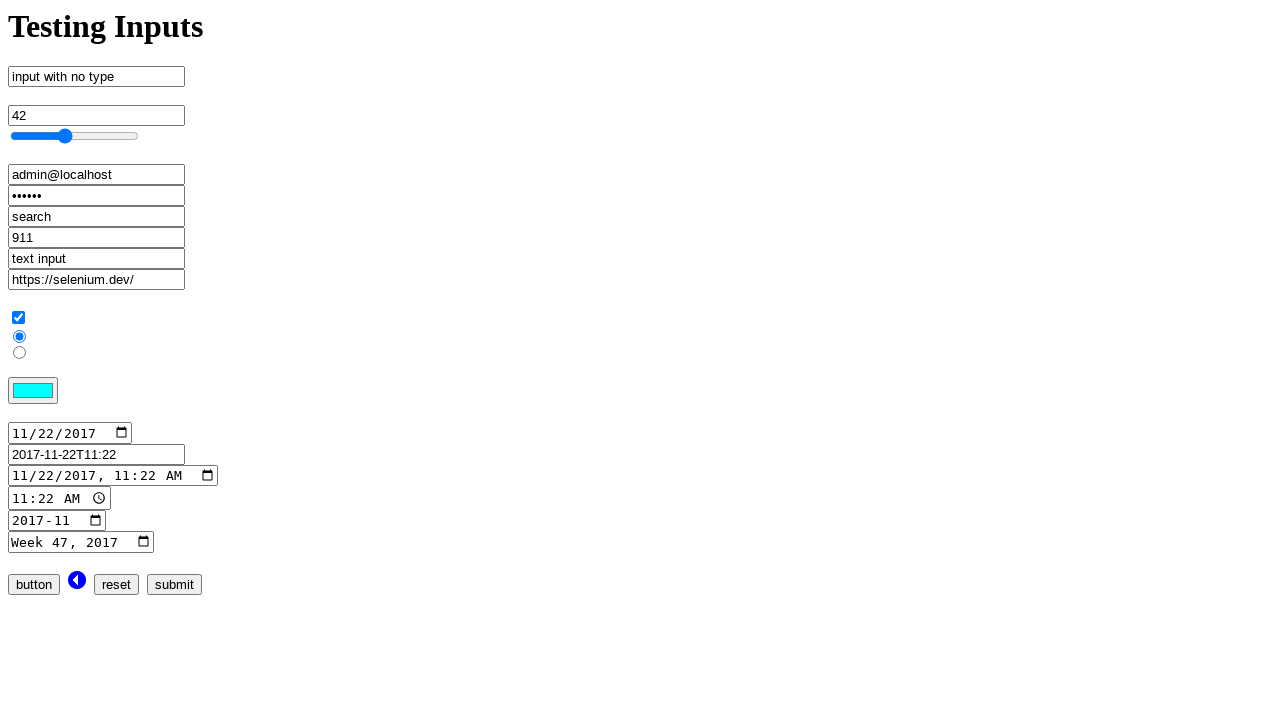

Navigated to Selenium input elements test page
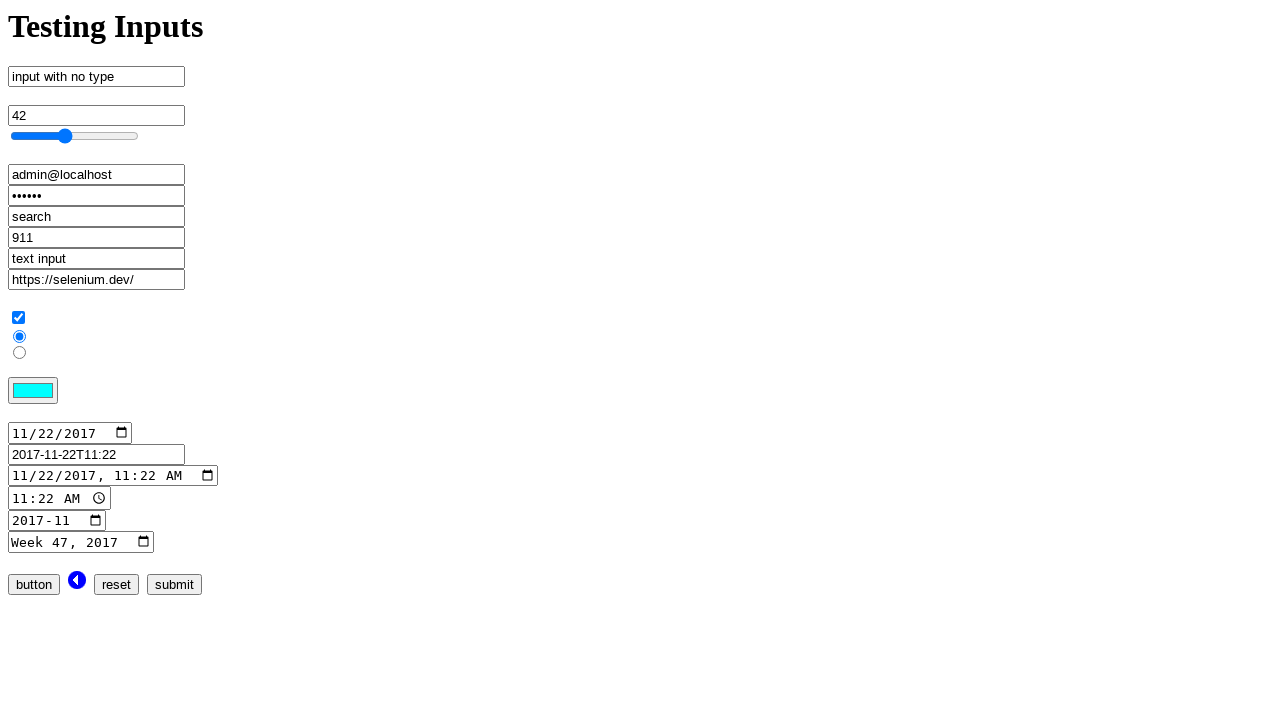

Located input element with name 'no_type'
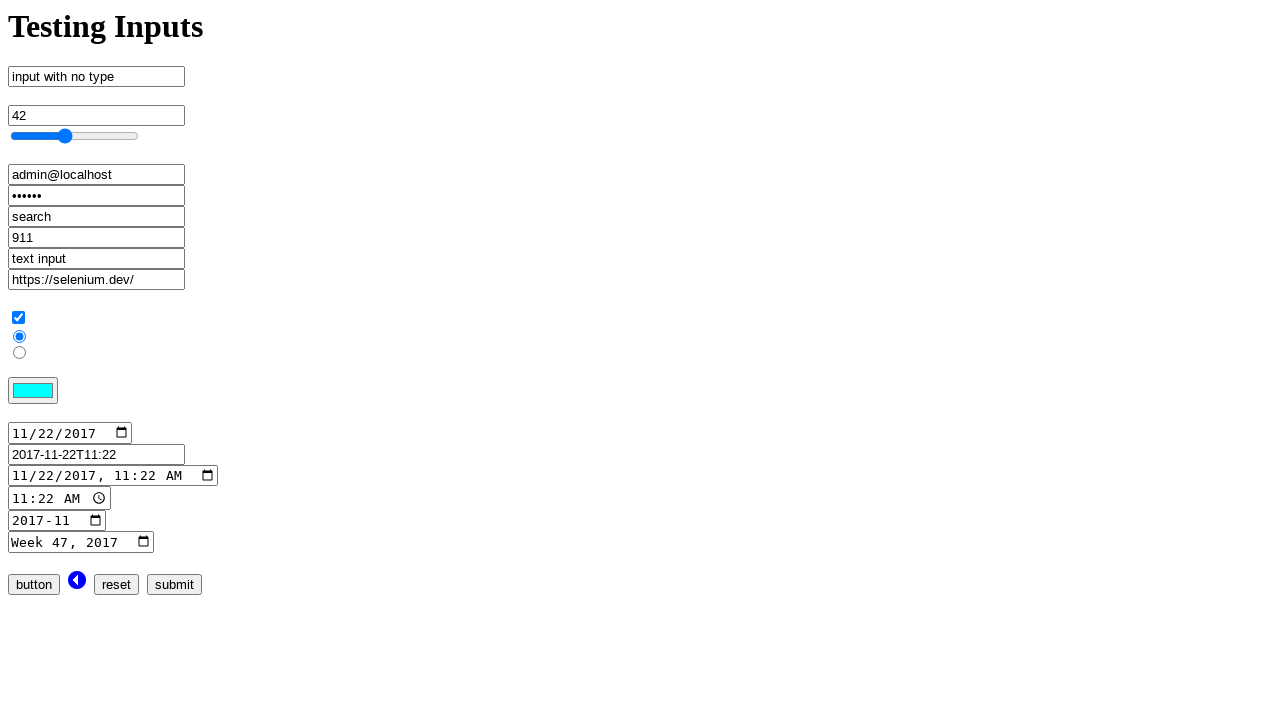

Retrieved bounding box dimensions and position of input element
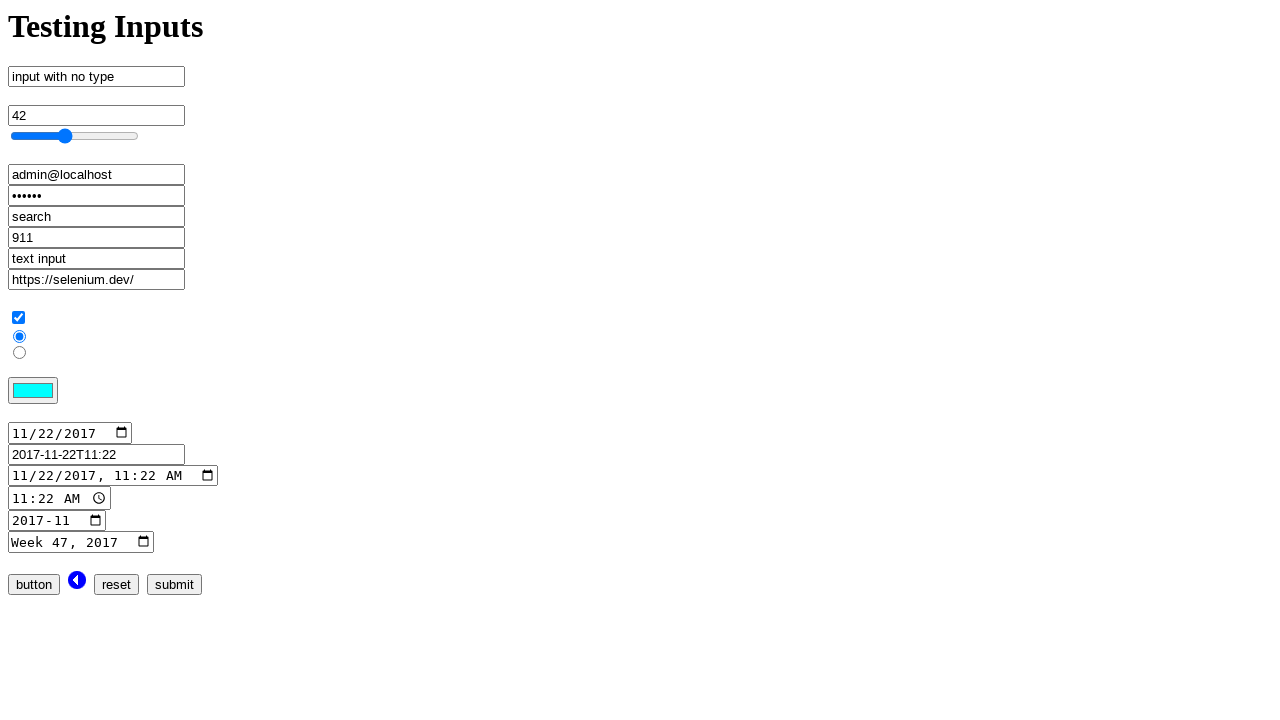

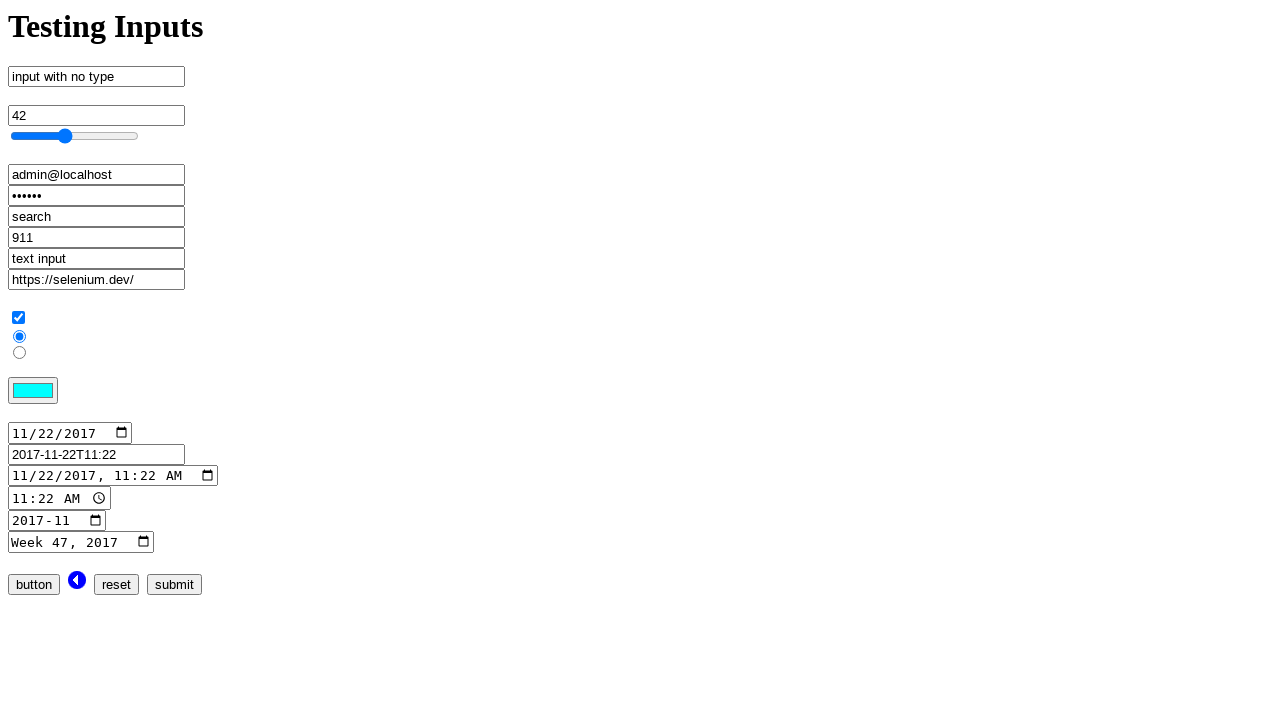